Tests drag and drop functionality within an iframe by dragging photo items to a trash container using both the dragTo method and precise mouse control

Starting URL: https://www.globalsqa.com/demo-site/draganddrop/

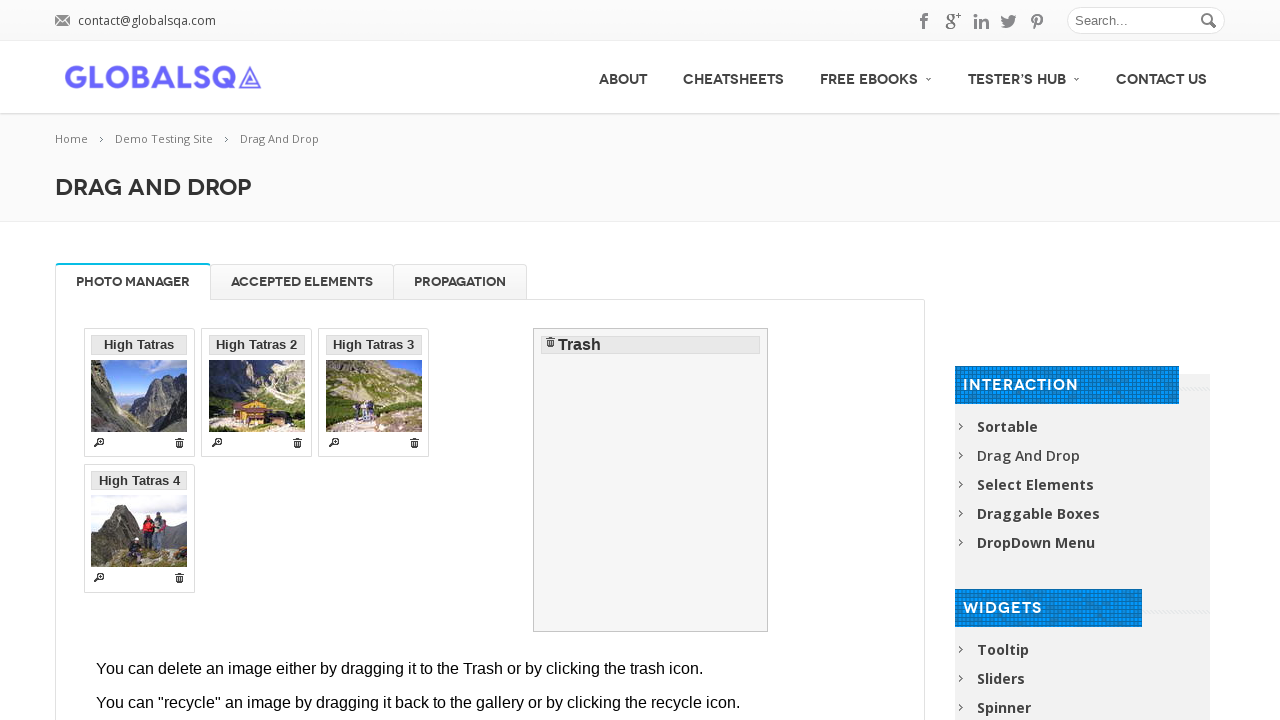

Located the Photo Manager iframe
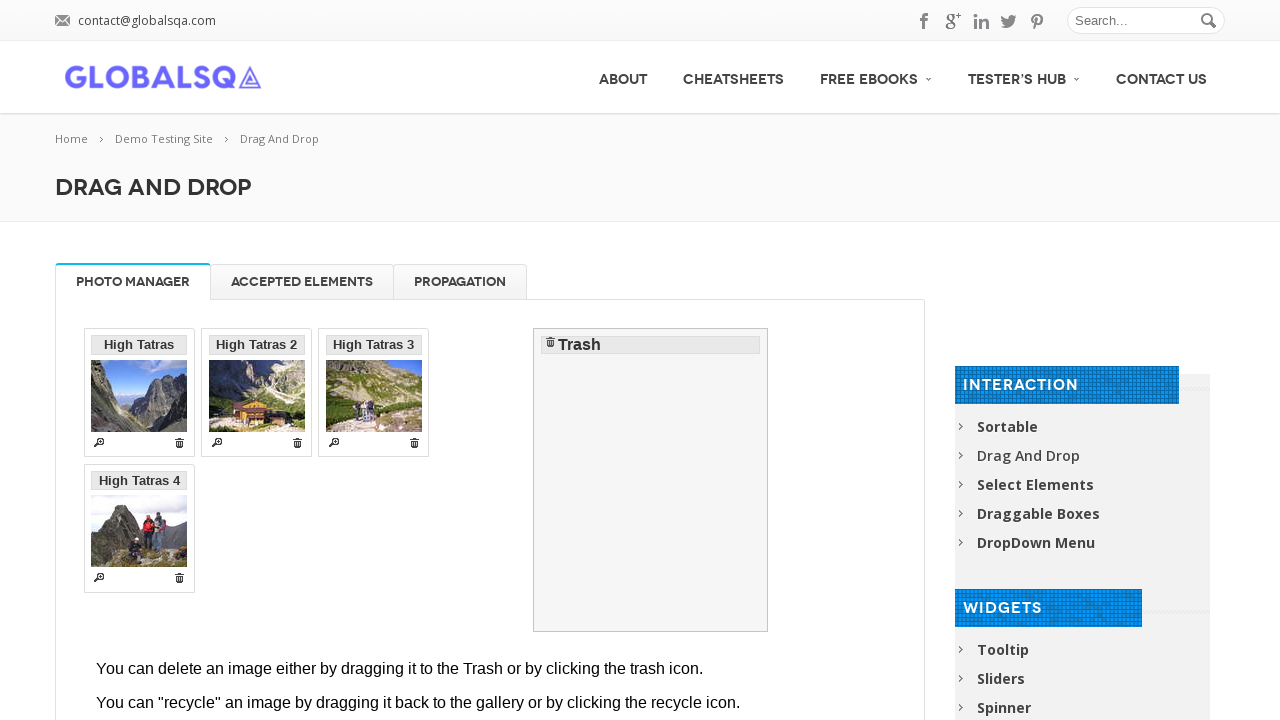

Dragged 'High Tatras 2' to trash using dragTo method at (651, 480)
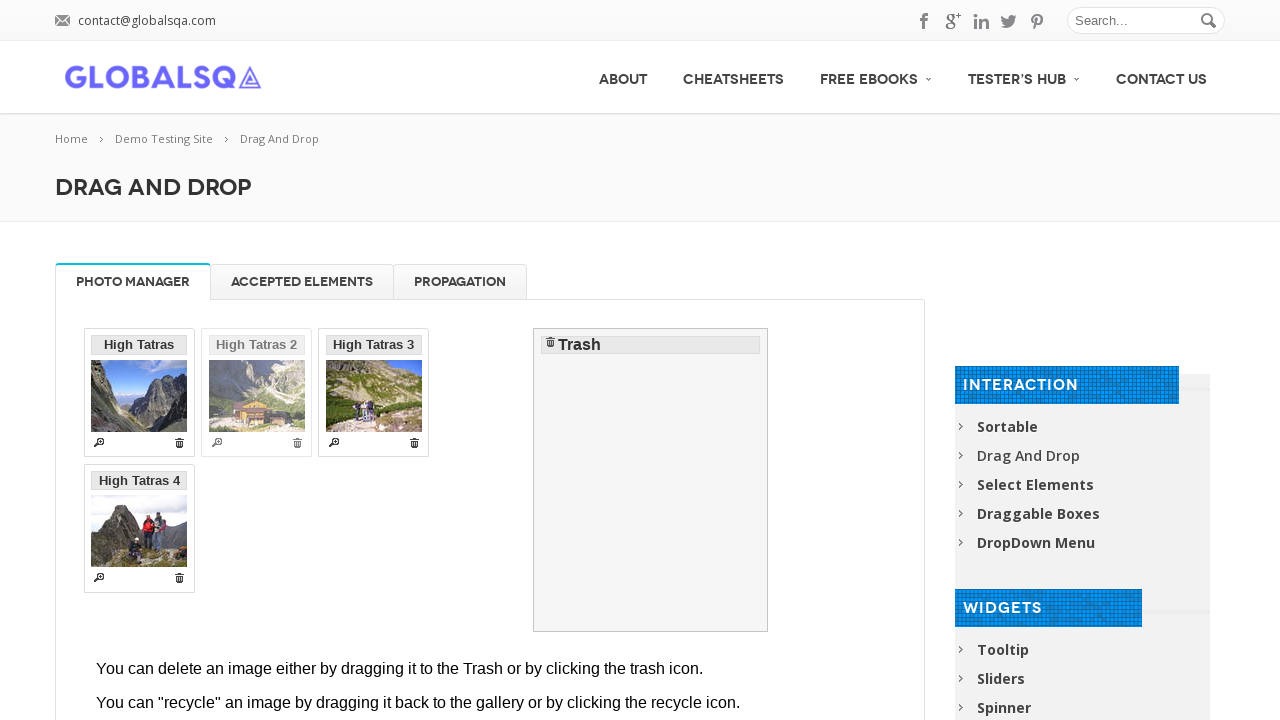

Hovered over 'High Tatras 3' item at (257, 393) on [rel-title="Photo Manager"] iframe >> internal:control=enter-frame >> li >> inte
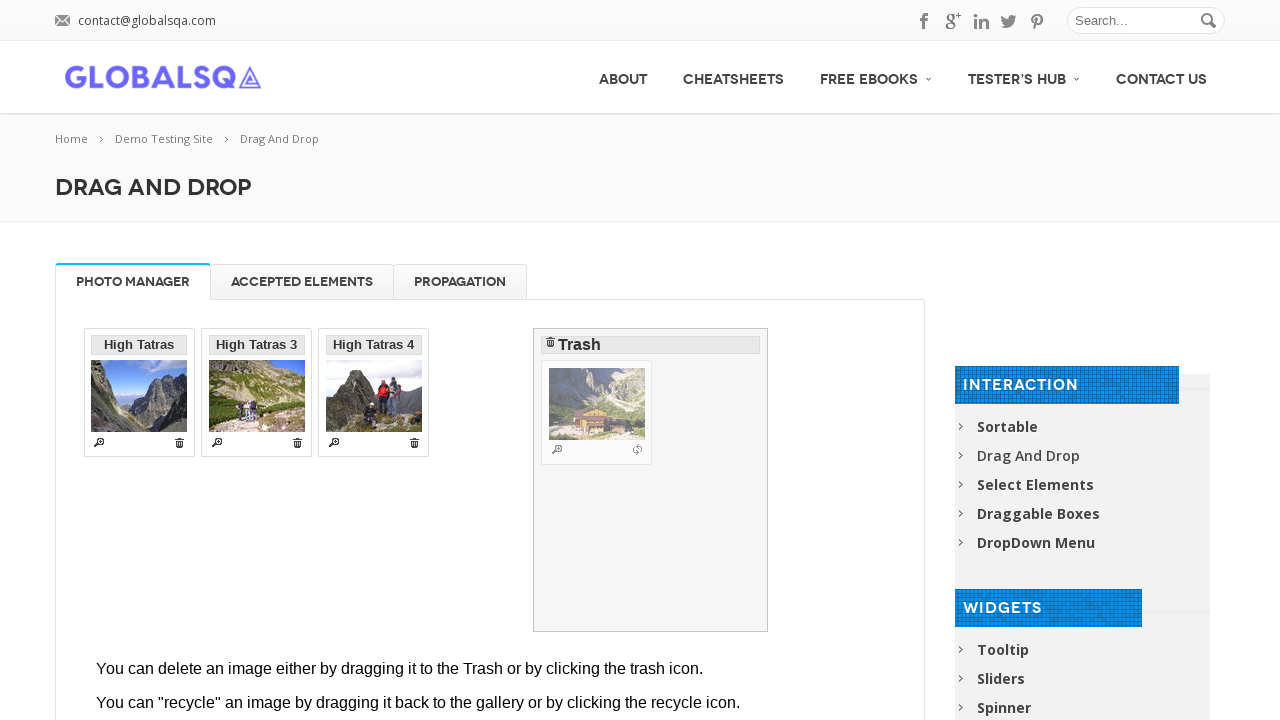

Pressed mouse button down on 'High Tatras 3' at (257, 393)
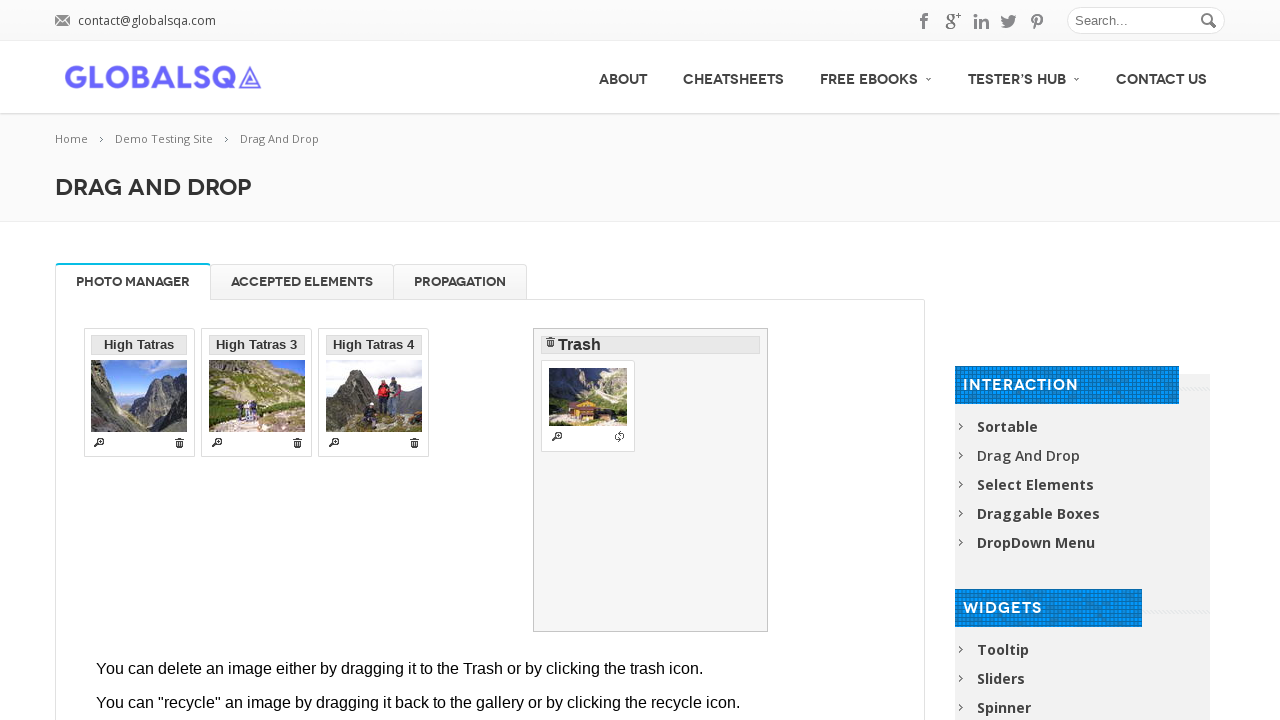

Hovered over trash container at (651, 480) on [rel-title="Photo Manager"] iframe >> internal:control=enter-frame >> #trash
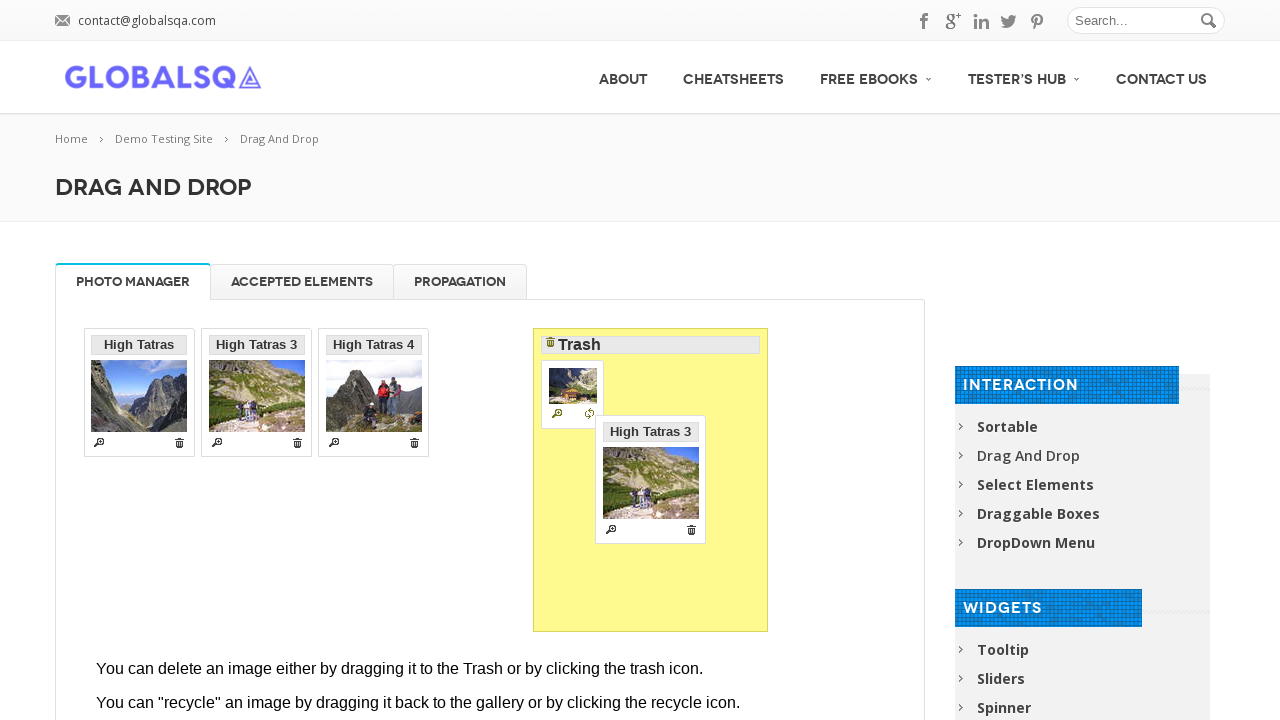

Released mouse button to drop 'High Tatras 3' into trash at (651, 480)
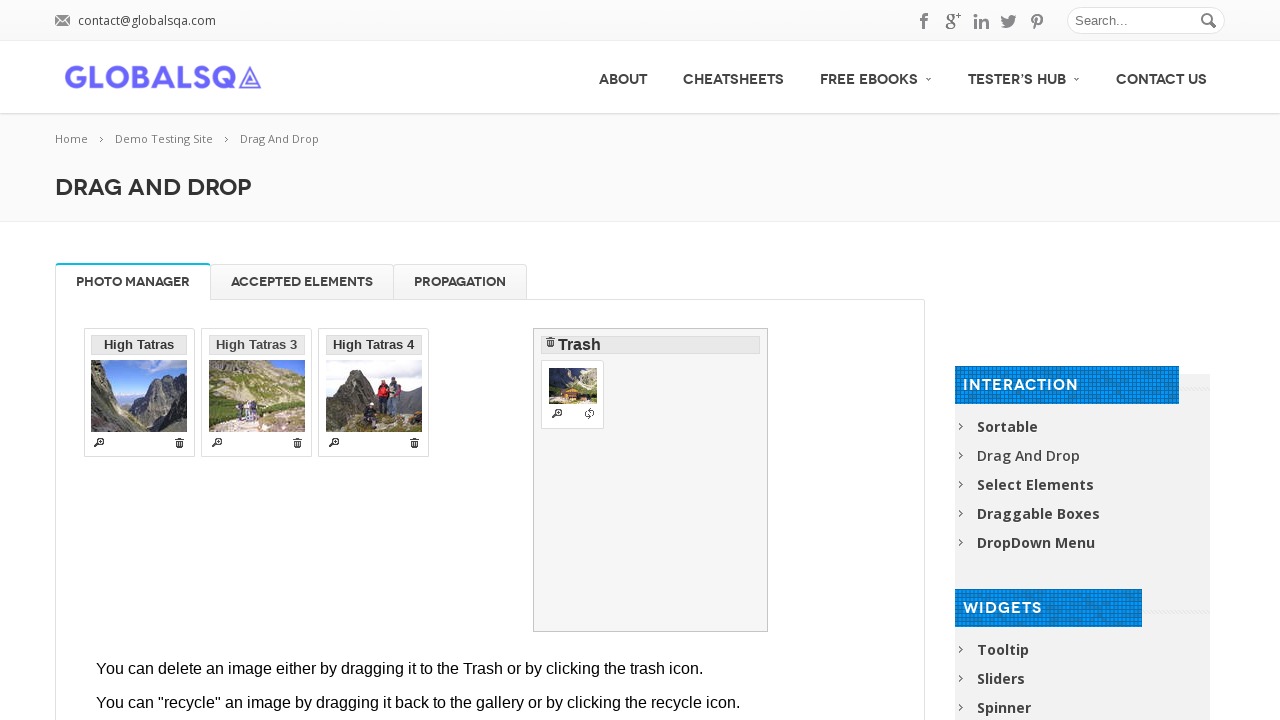

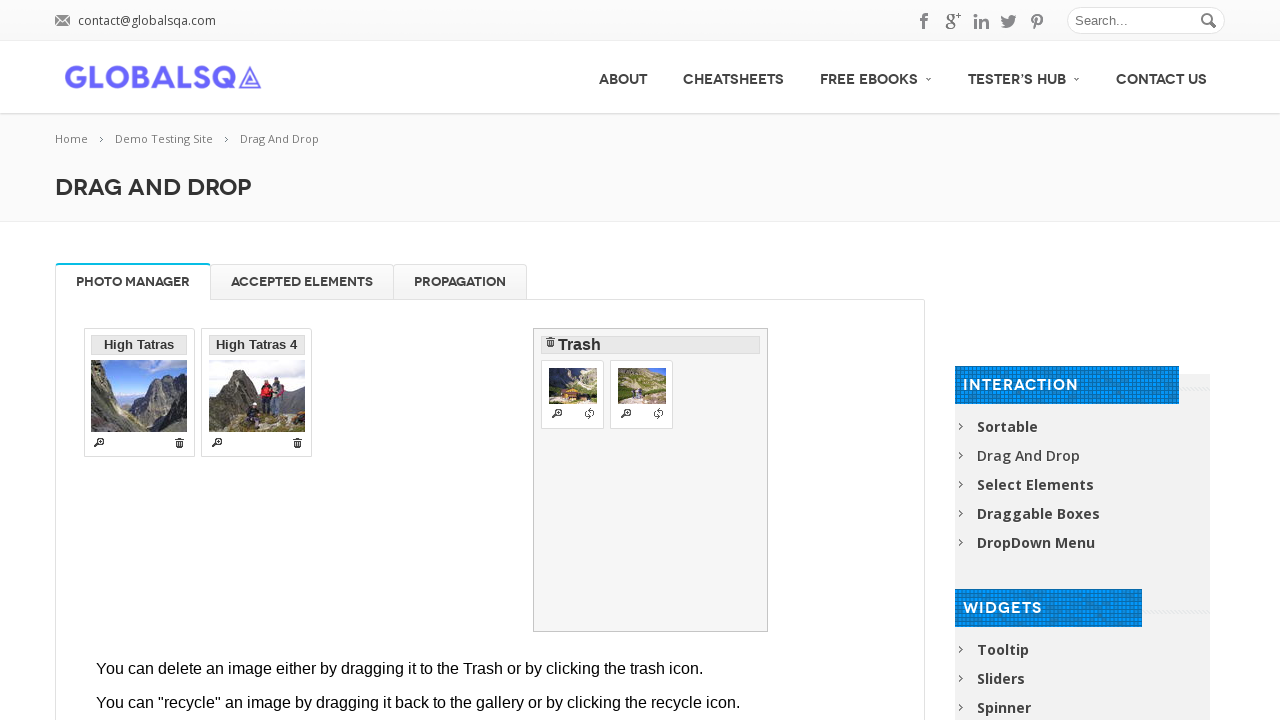